Navigates to Spirit Foundation charity page and verifies the page loads correctly

Starting URL: https://foundation.spirit.com/en-us/foundation

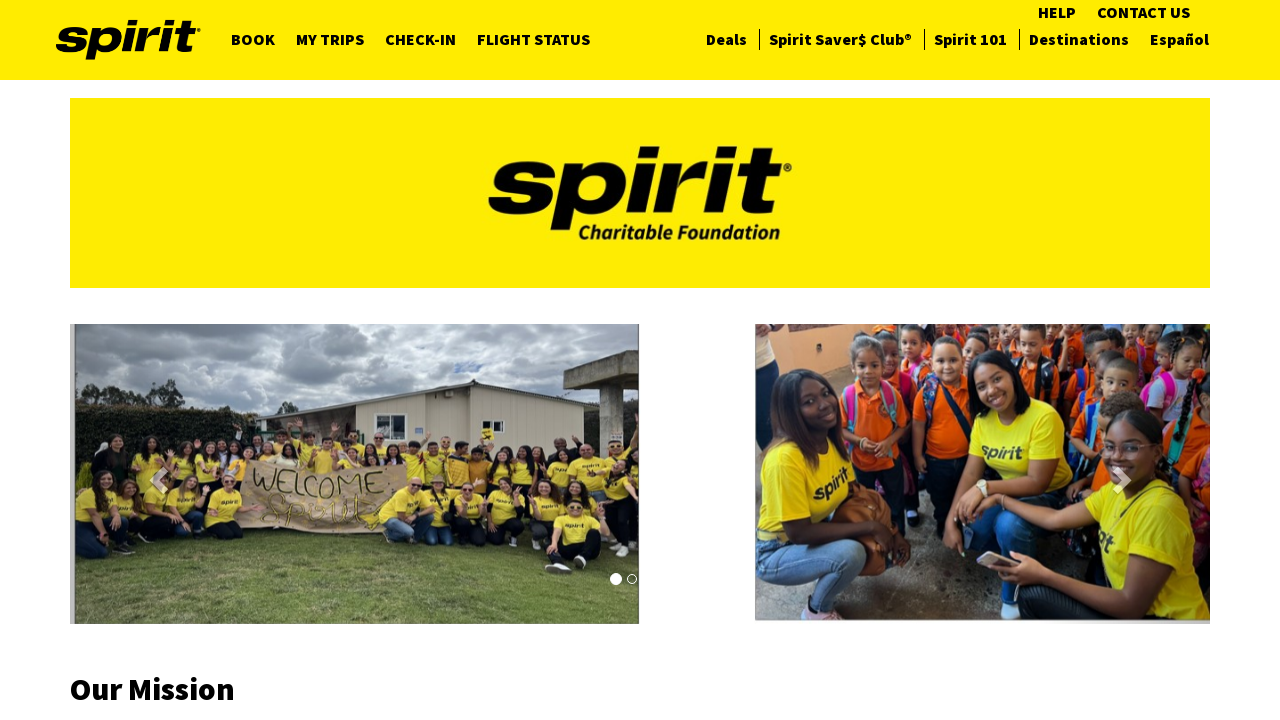

Waited for page DOM content to load
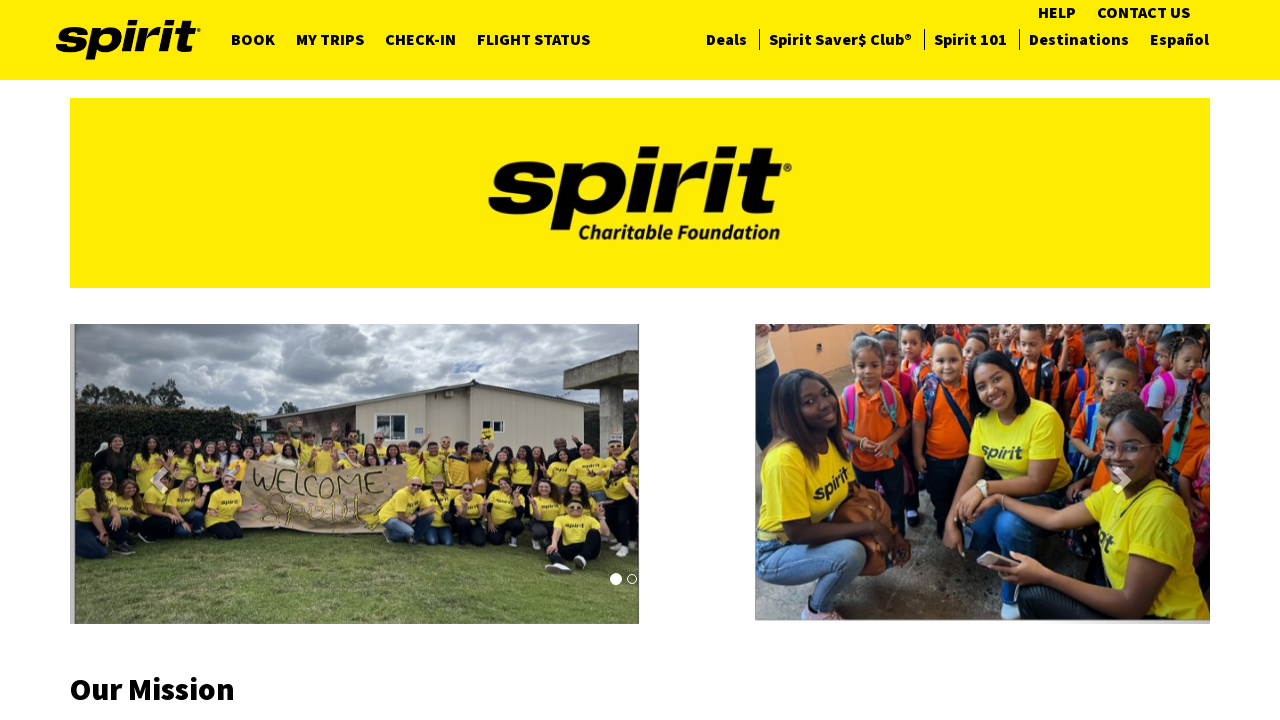

Verified Spirit Foundation page loaded - 'foundation' found in URL
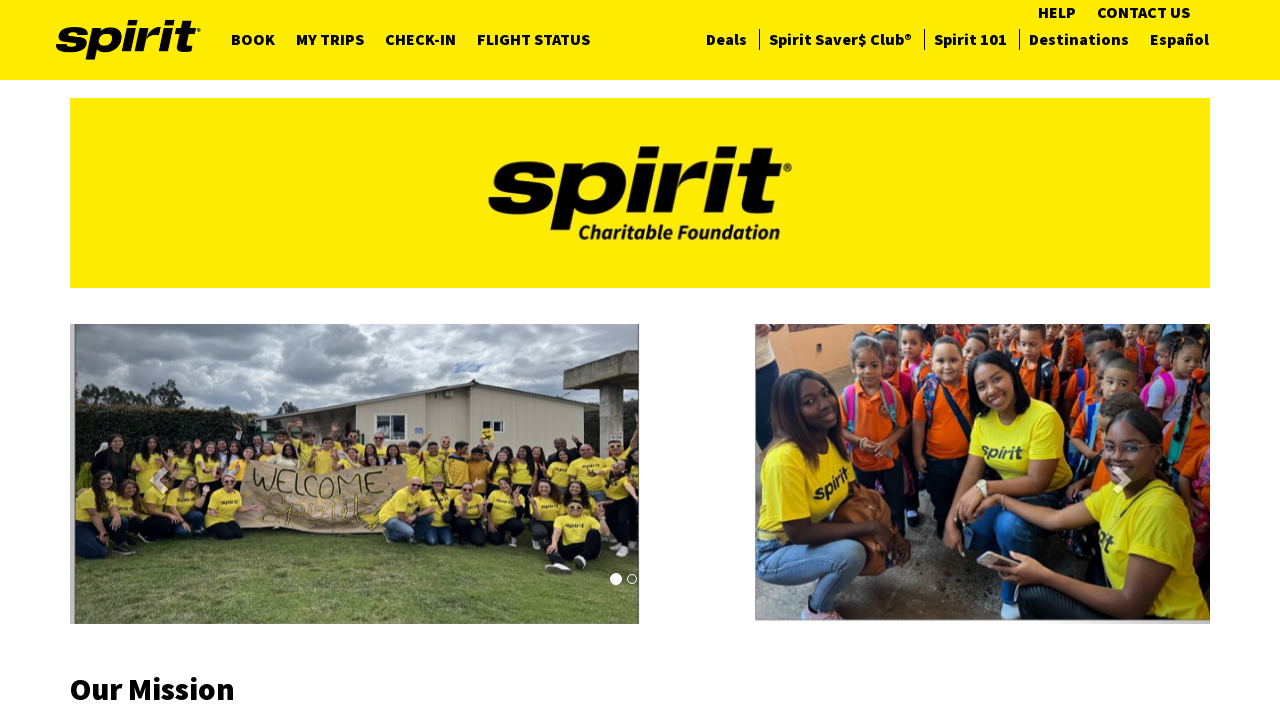

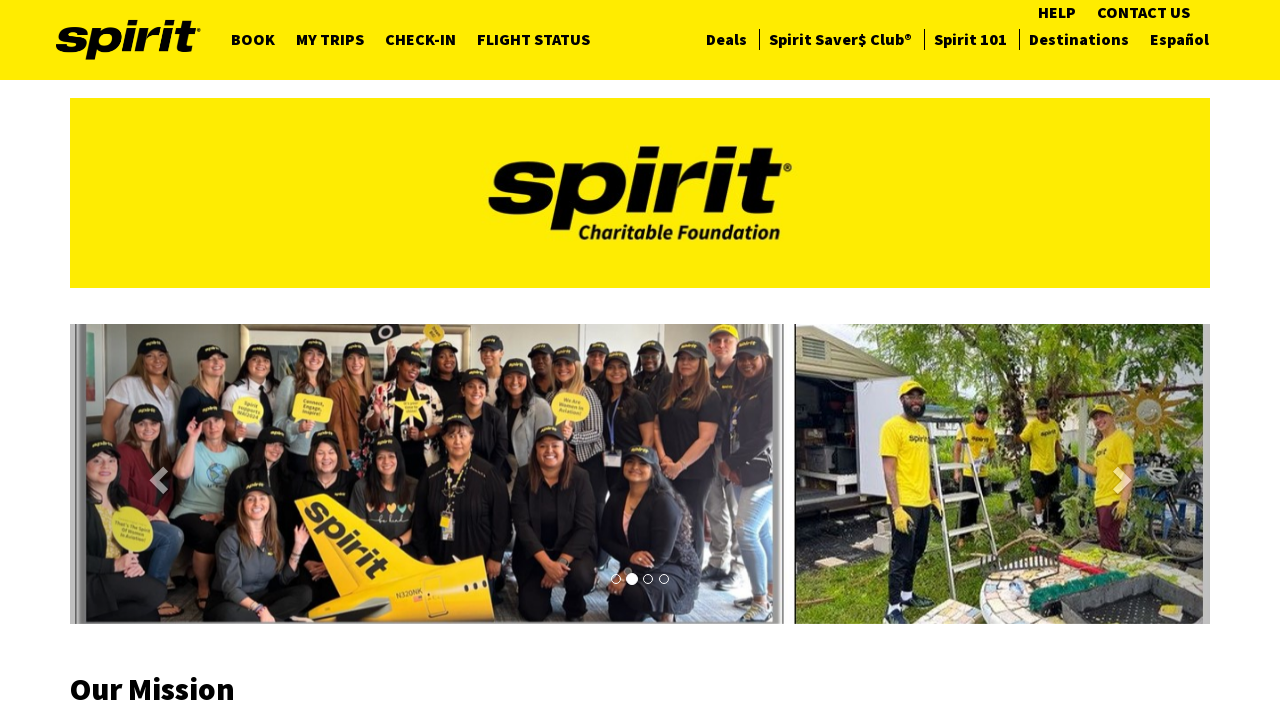